Tests a web form by filling in a text input and textarea with sample values, then submitting the form and verifying the success message displays "Received!"

Starting URL: https://www.selenium.dev/selenium/web/web-form.html

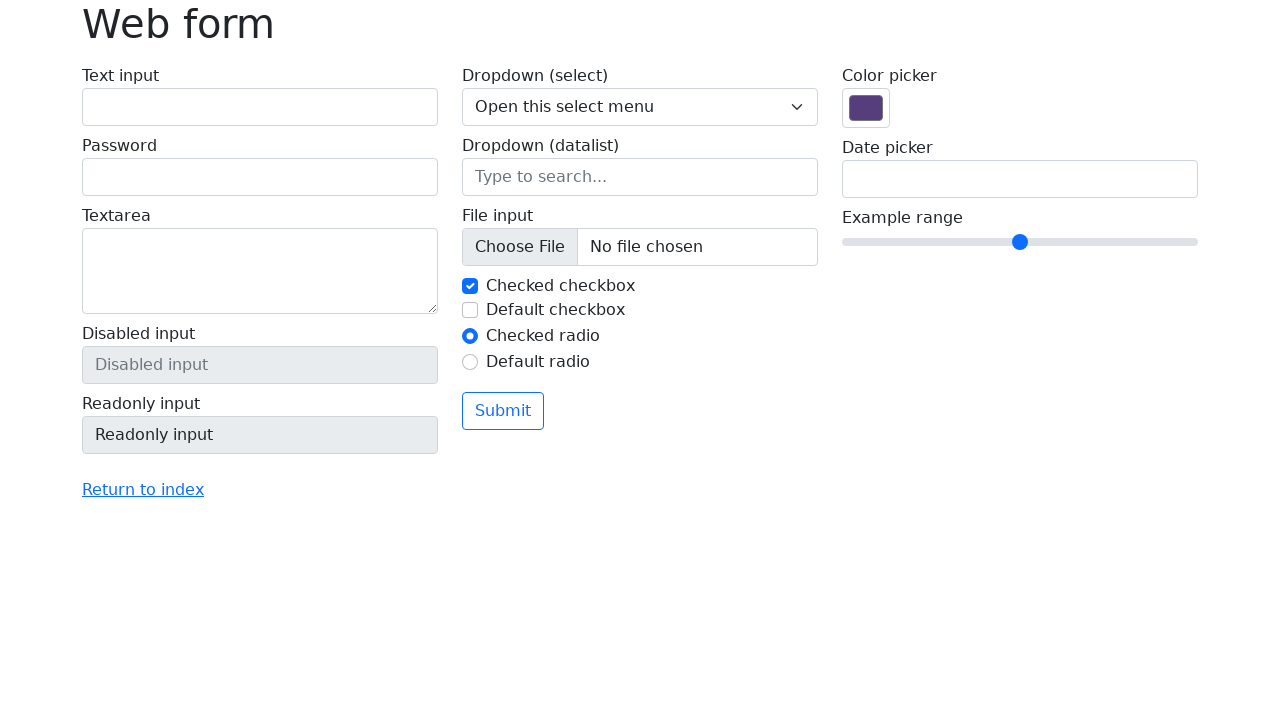

Navigated to web form page
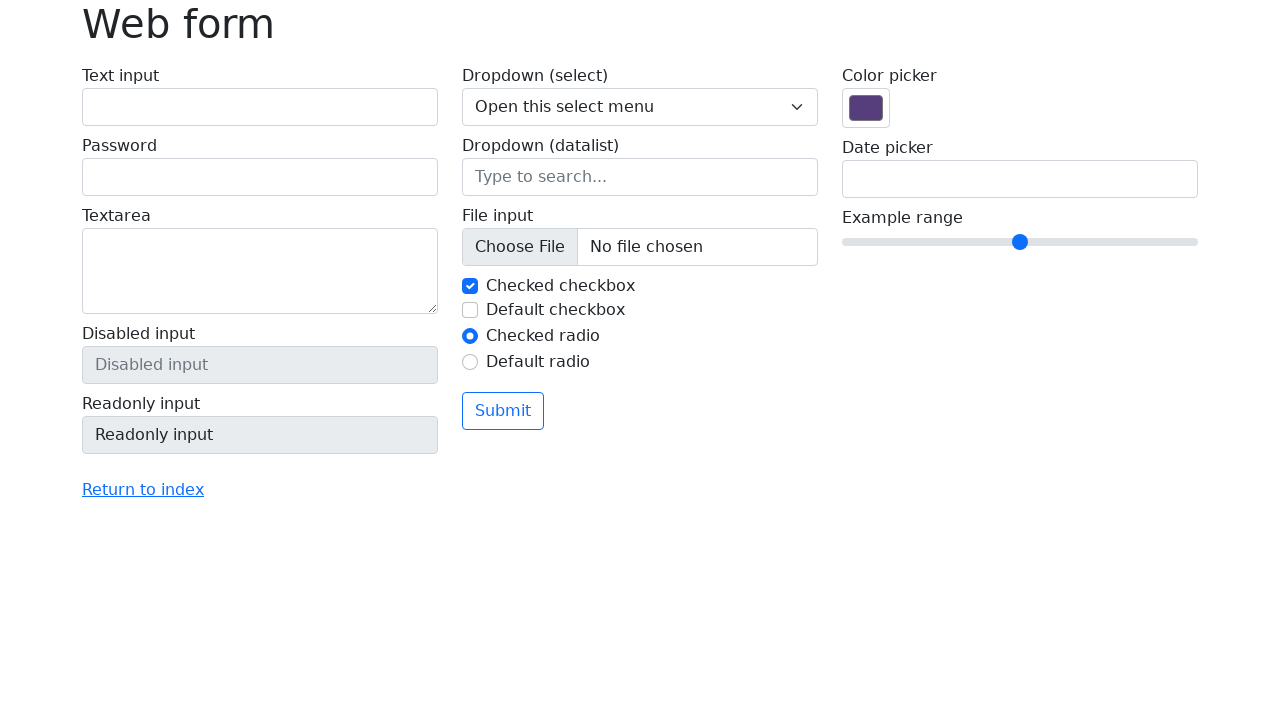

Filled text input field with 'Selenium' on input[name='my-text']
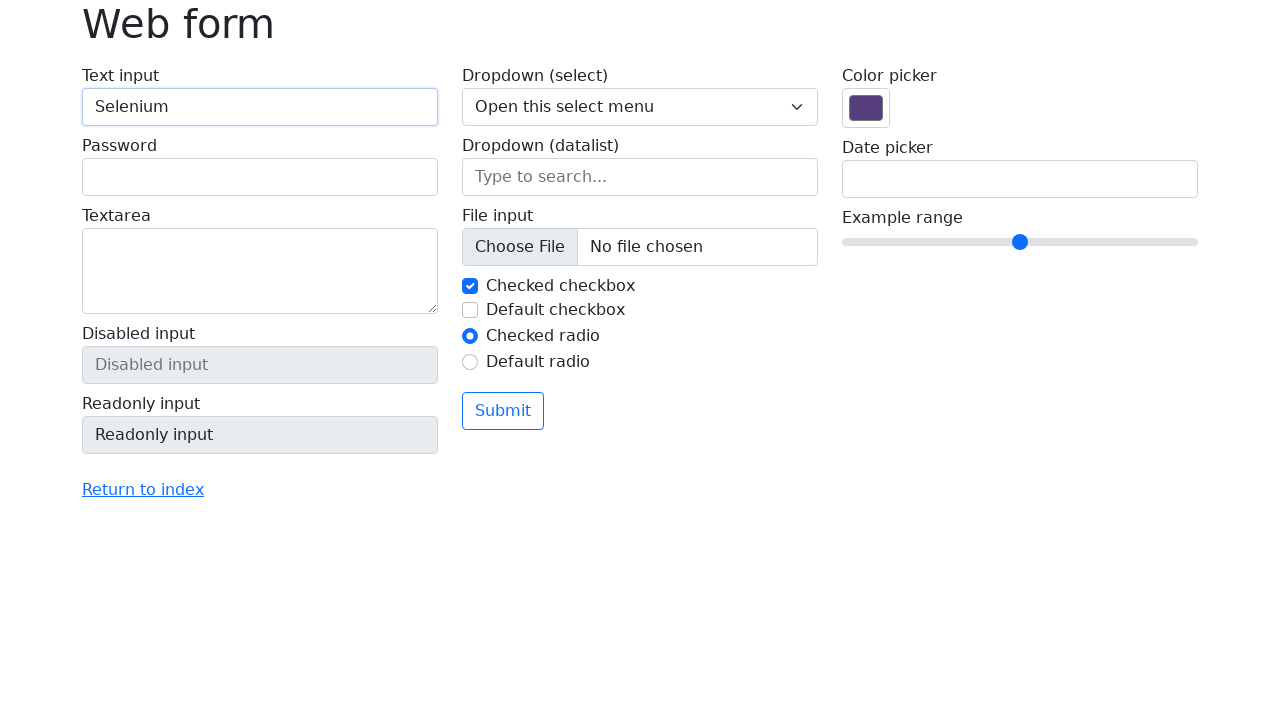

Filled textarea field with 'Hello!' on textarea[name='my-textarea']
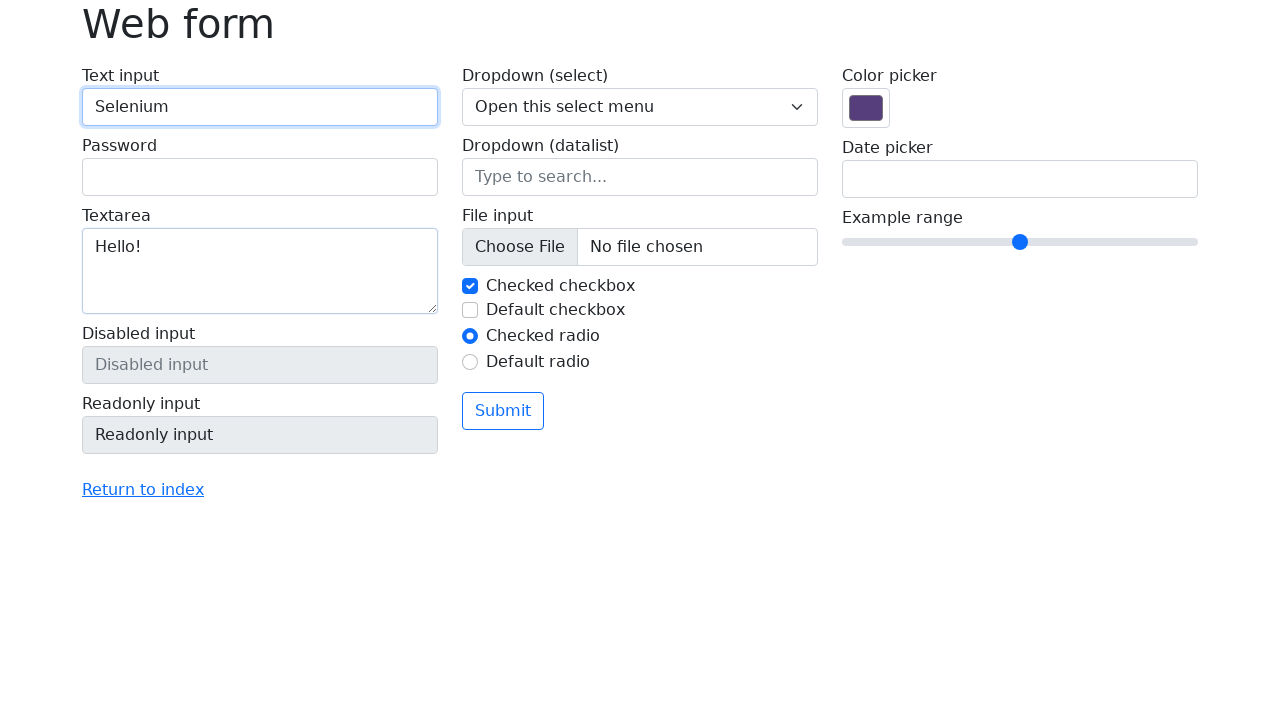

Clicked submit button at (503, 411) on .btn
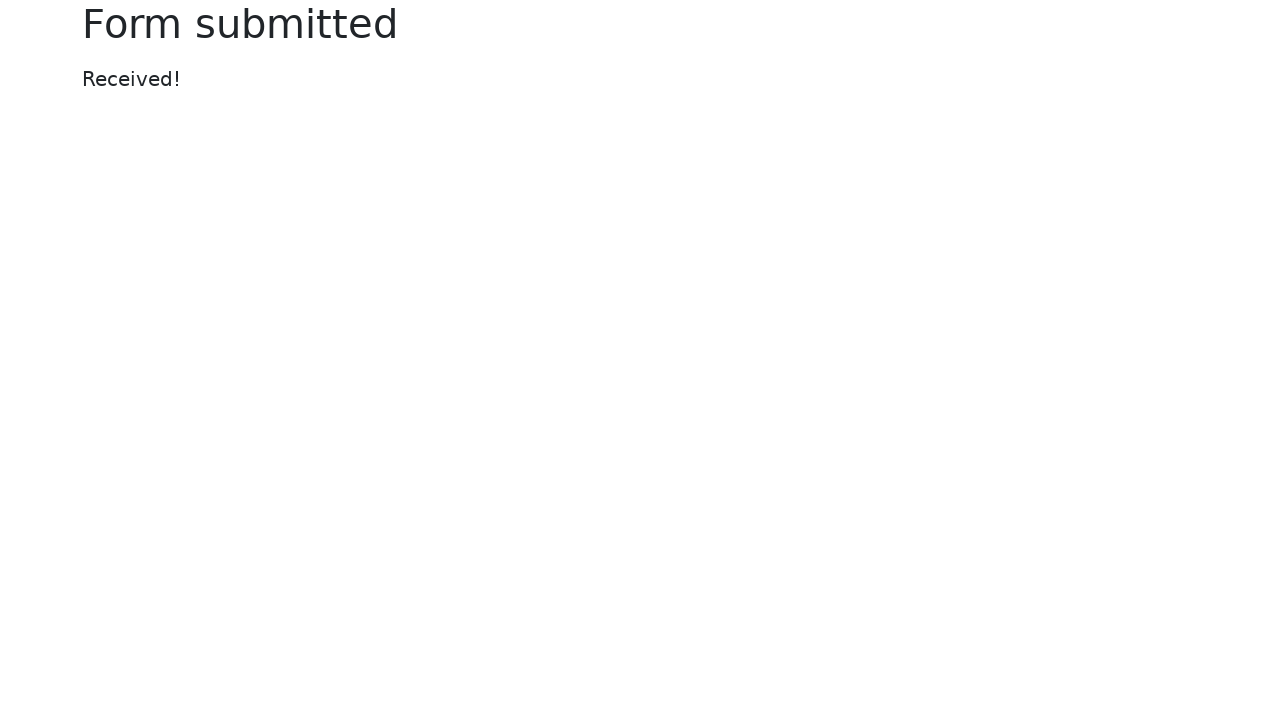

Success message element loaded
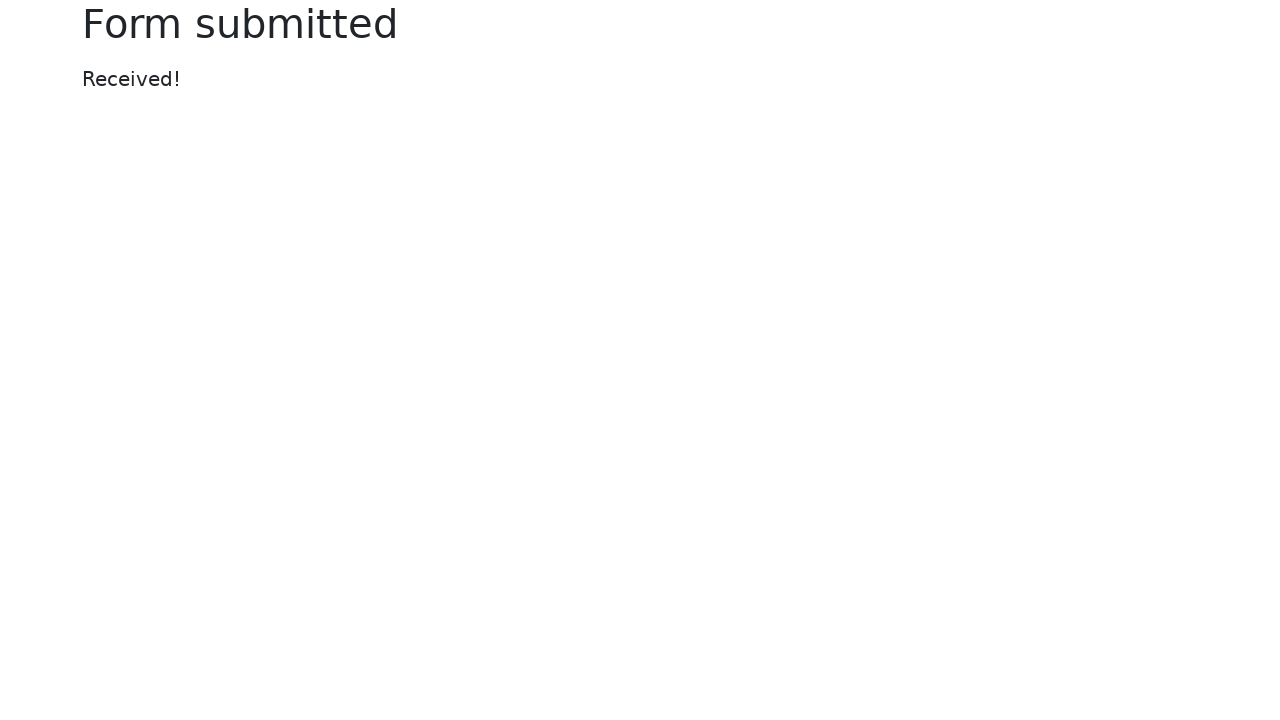

Retrieved success message text content
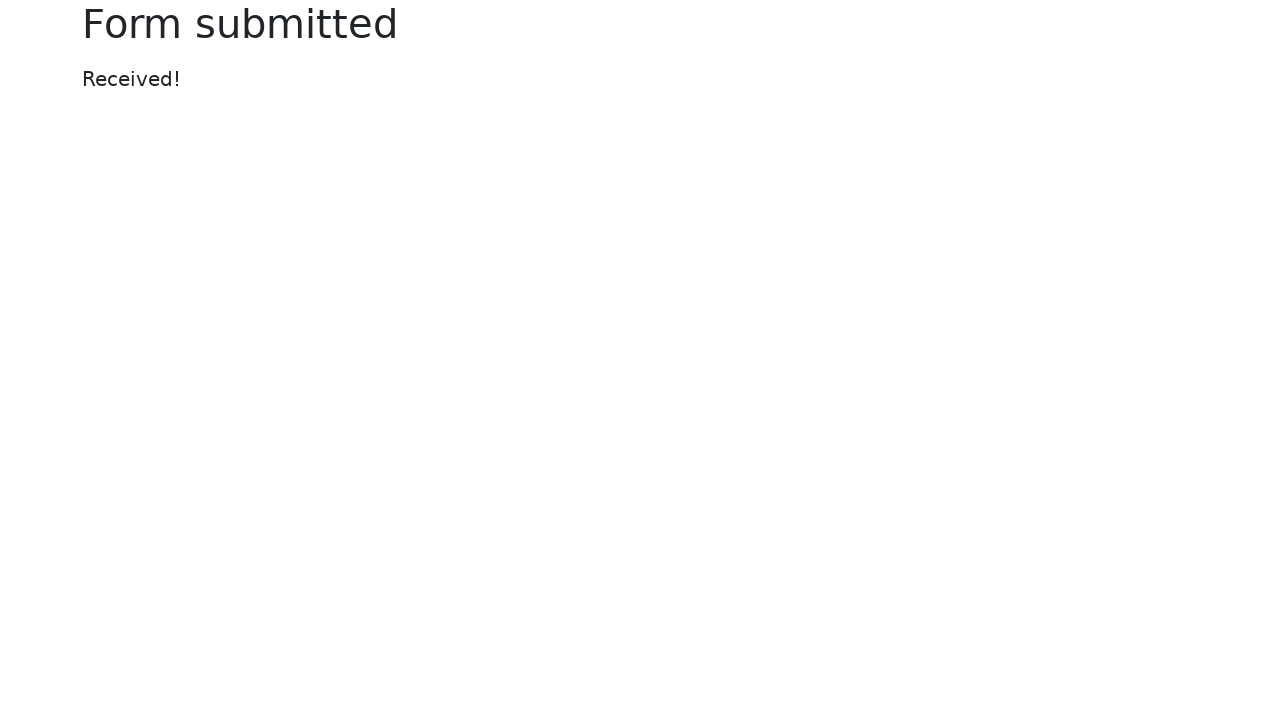

Verified success message displays 'Received!'
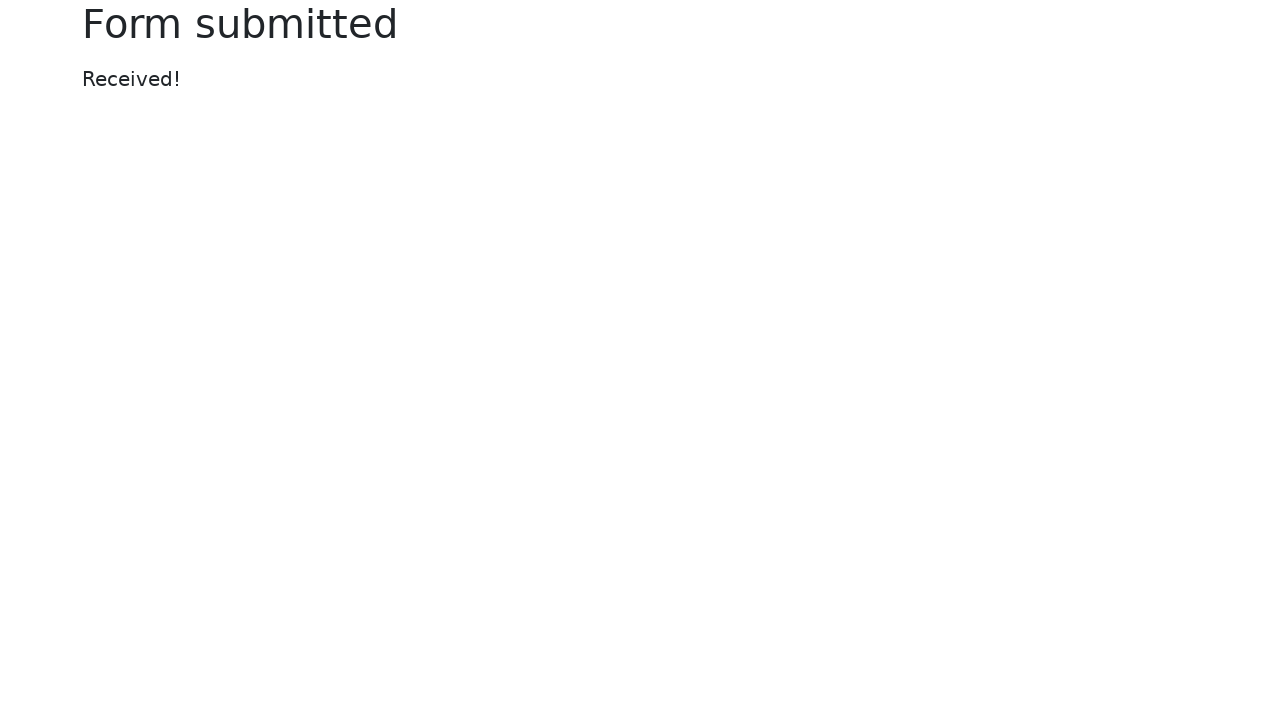

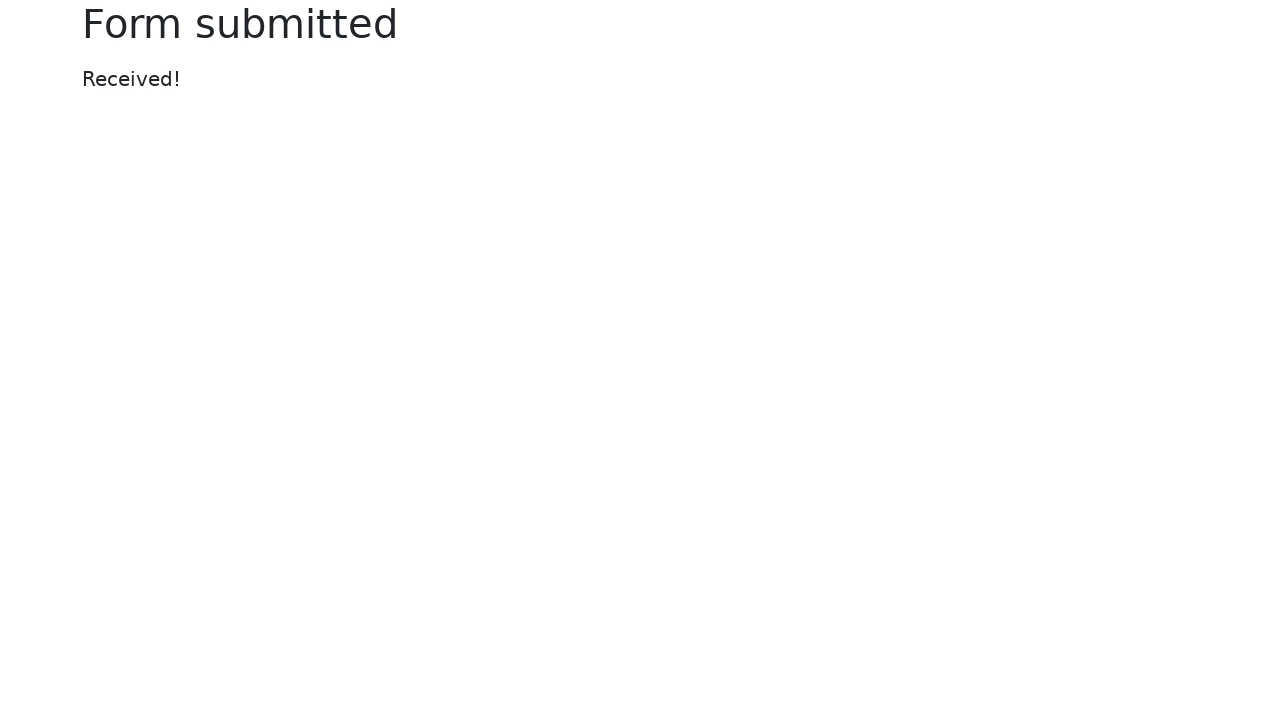